Tests jQuery selectable functionality by clicking and dragging to select multiple consecutive items from a list

Starting URL: https://automationfc.github.io/jquery-selectable/

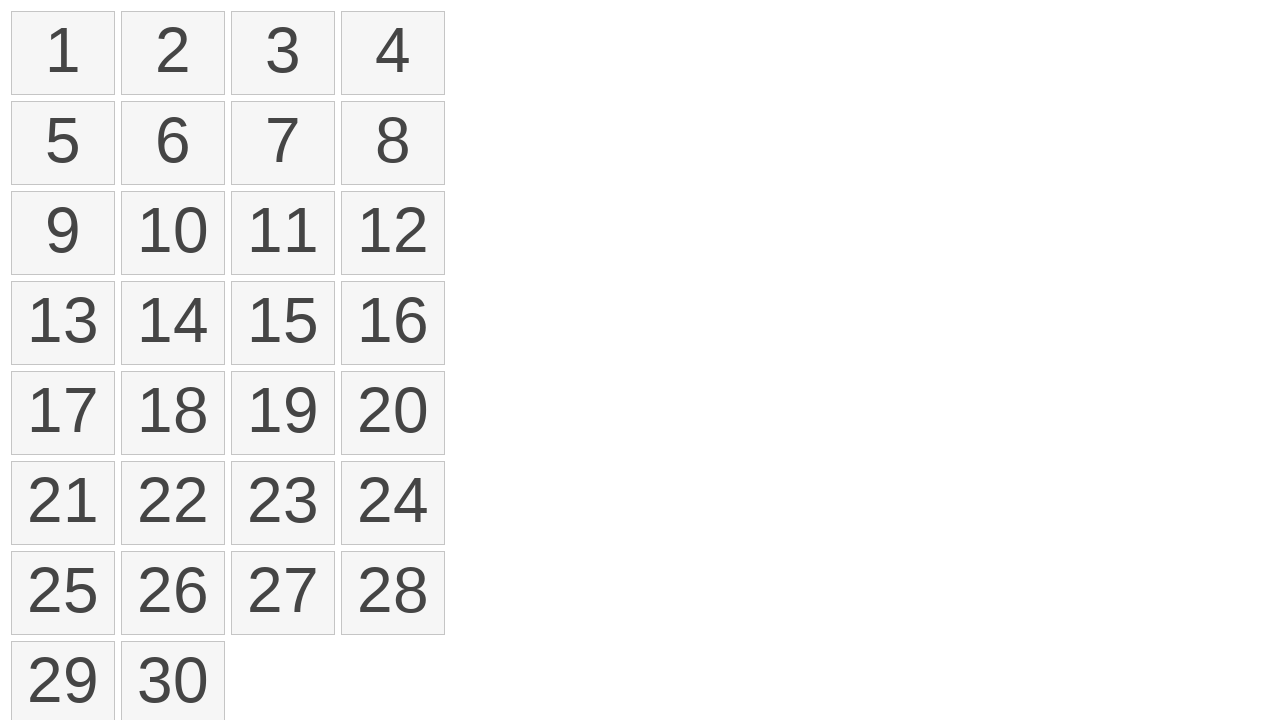

Located all selectable list items
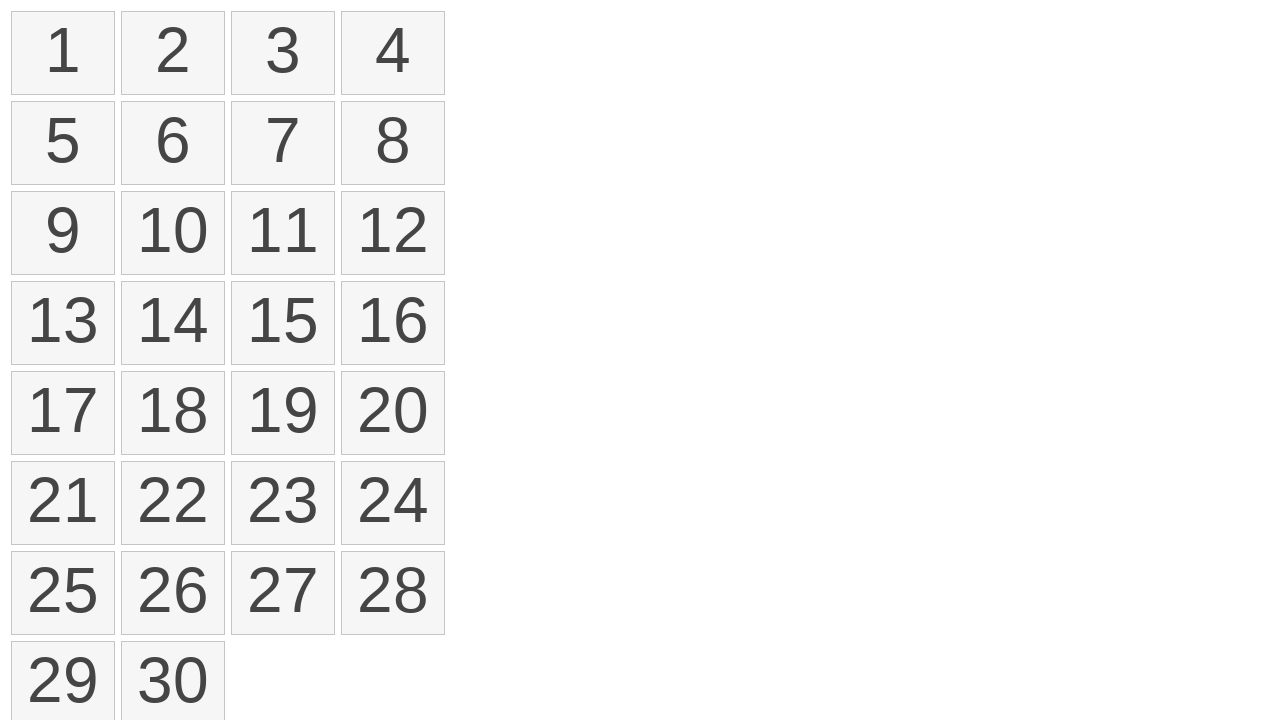

Dragged from first item to 15th item to select range of consecutive items at (283, 323)
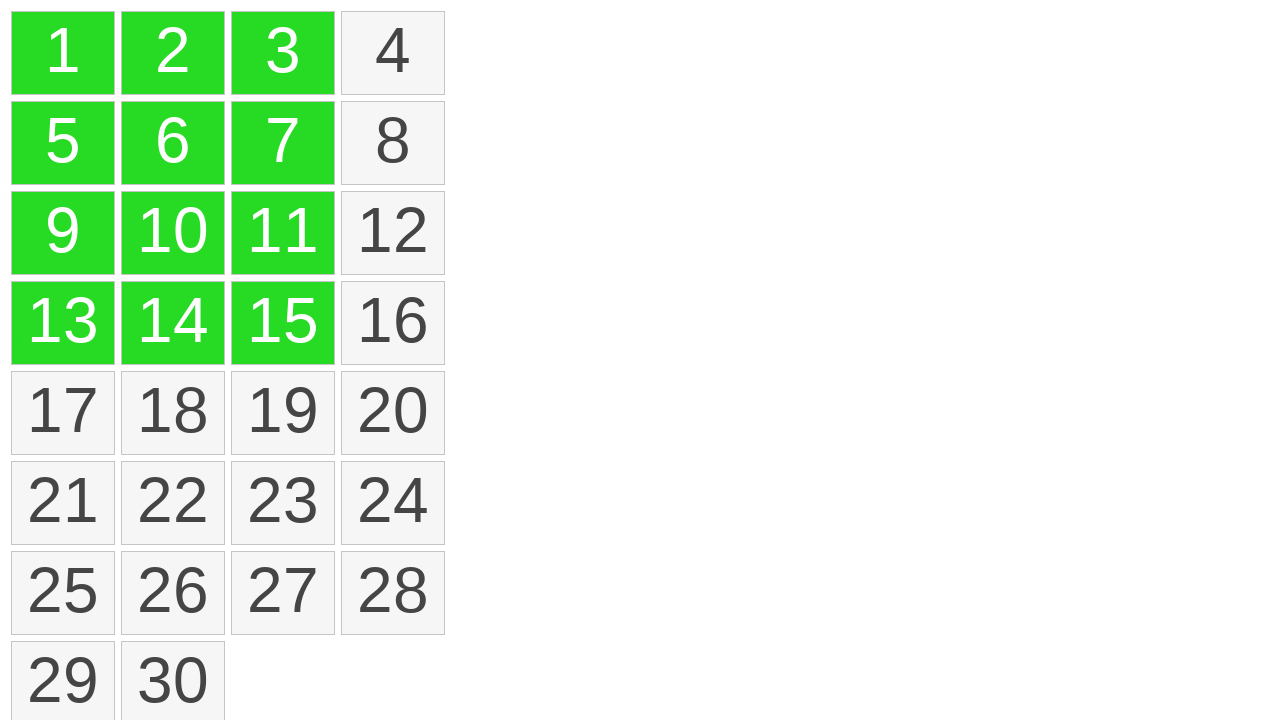

Waited for selection animation to complete
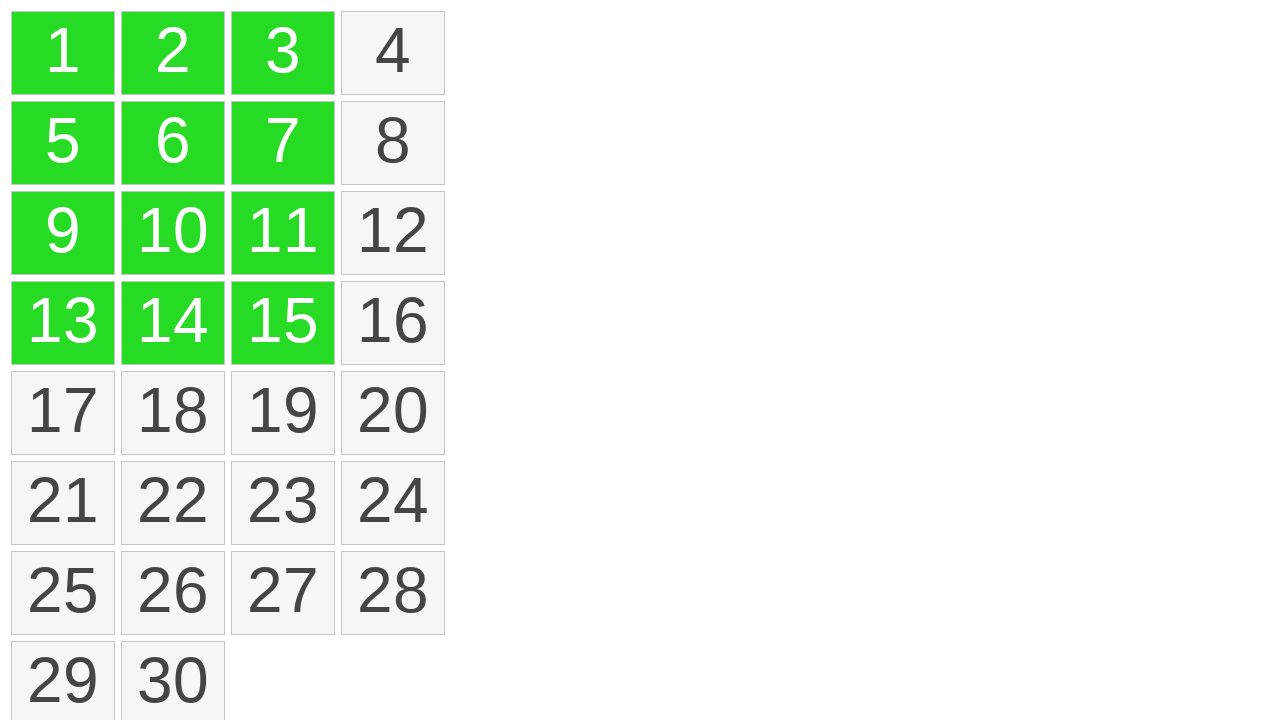

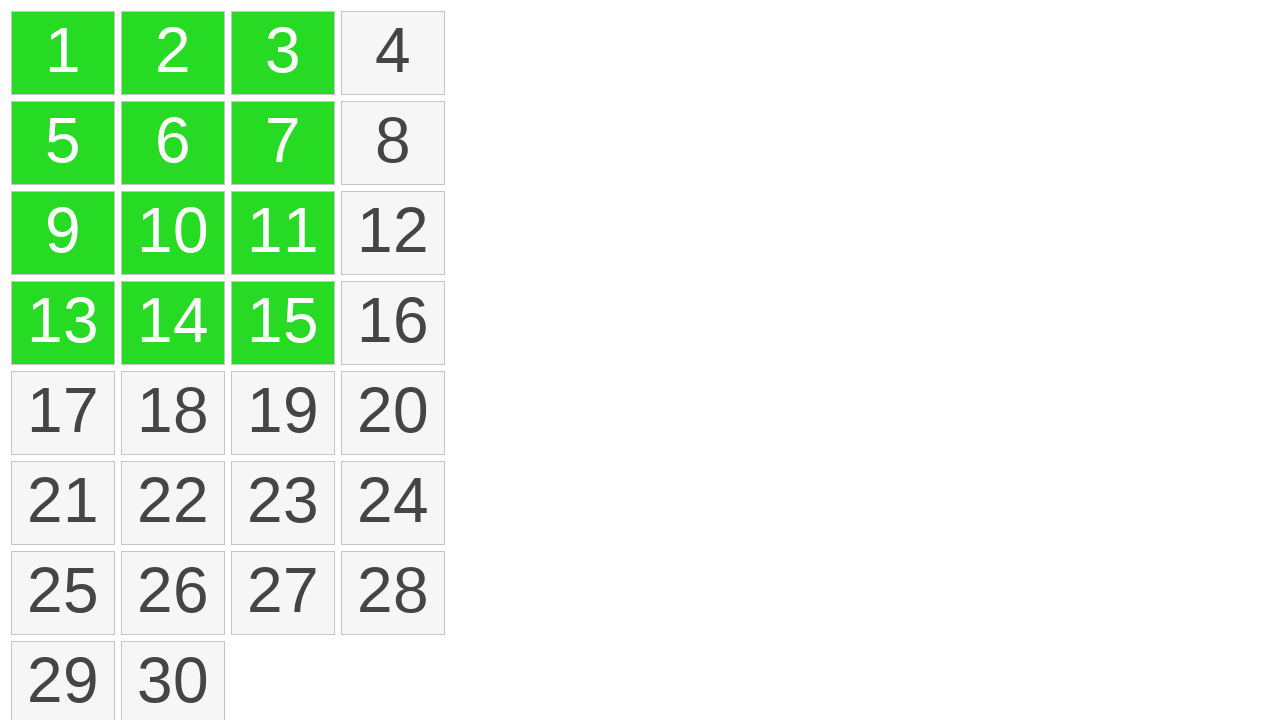